Tests JavaScript alert handling by clicking the alert button and accepting the alert dialog

Starting URL: https://demoqa.com/alerts

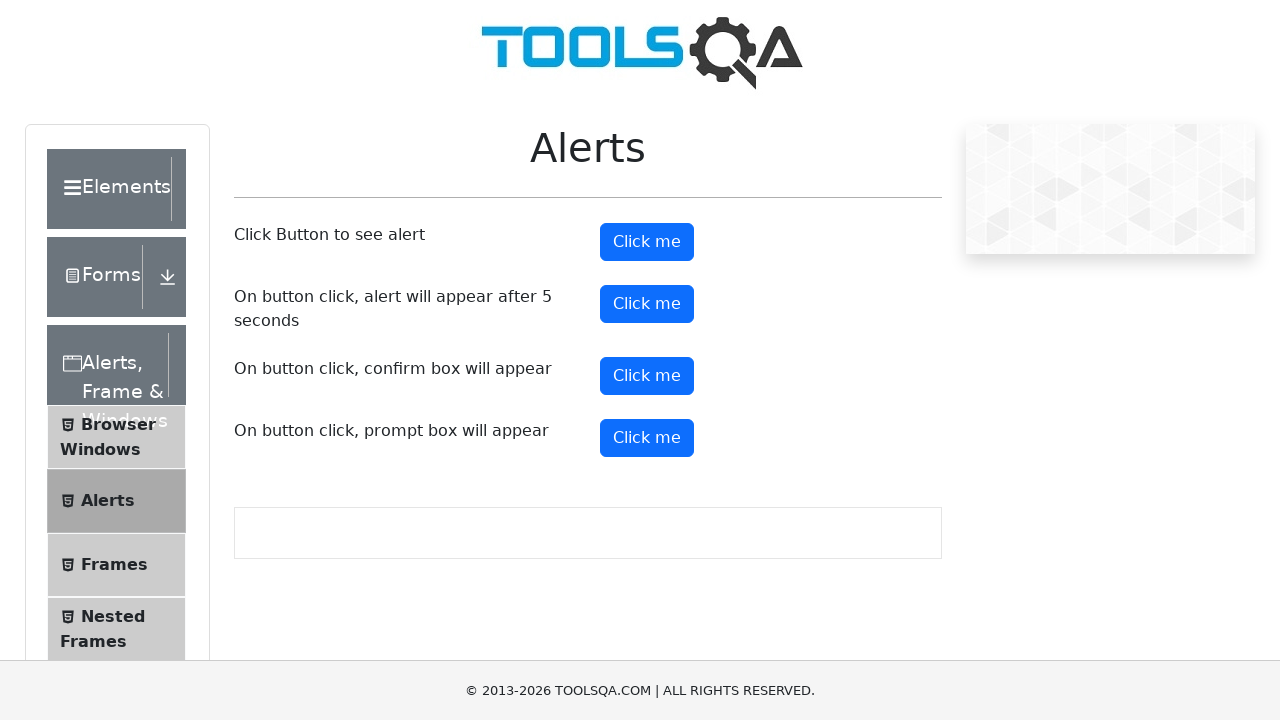

Clicked the alert button to trigger JavaScript alert at (647, 242) on #alertButton
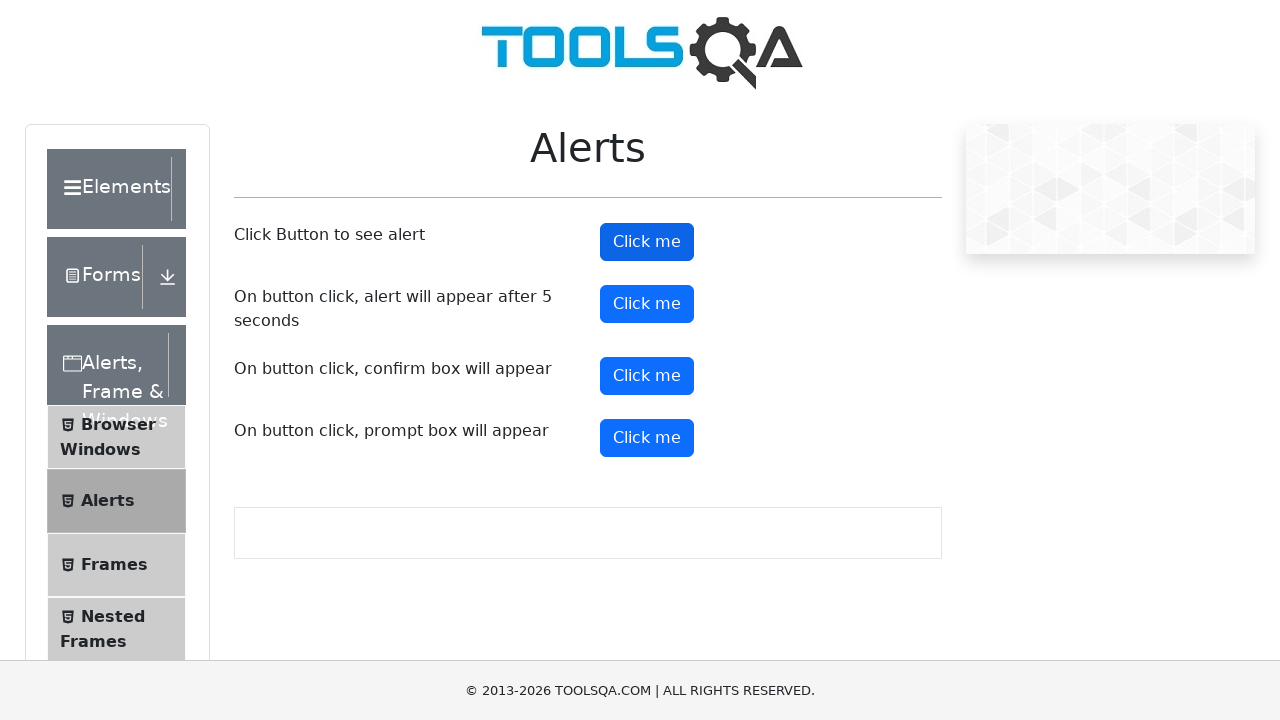

Registered dialog handler to accept alerts
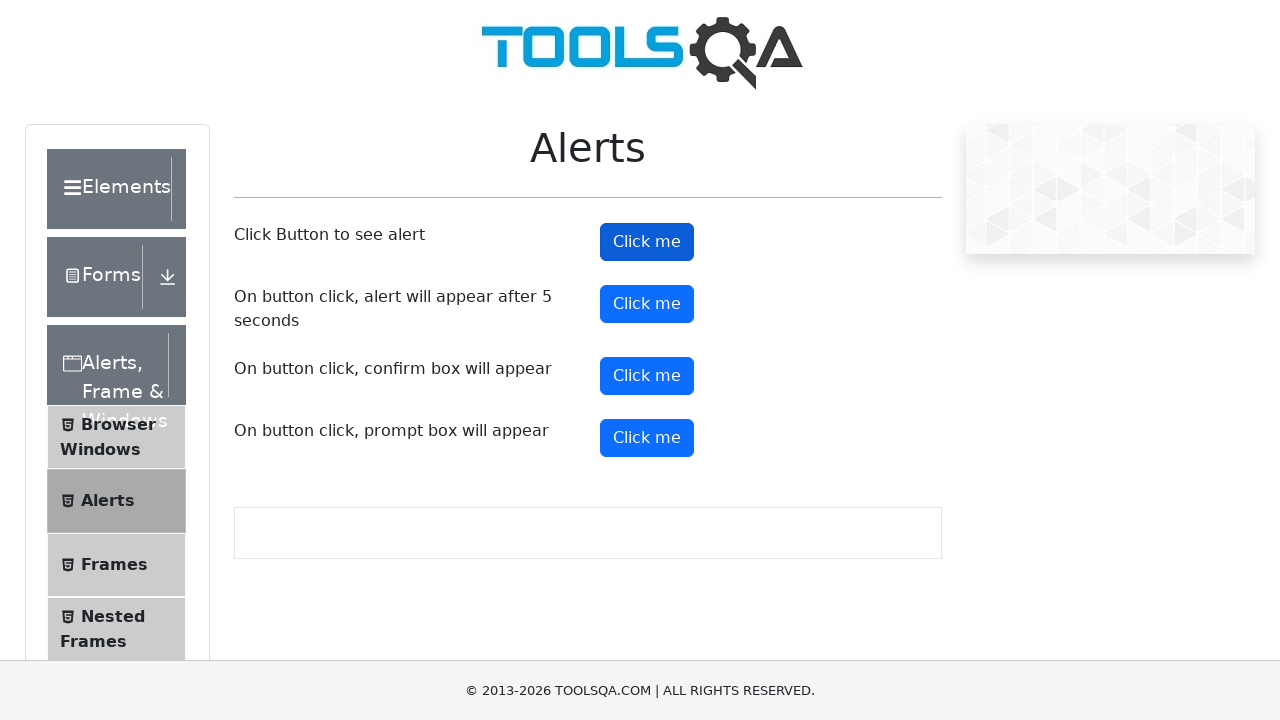

Clicked the alert button again to trigger and handle the alert at (647, 242) on #alertButton
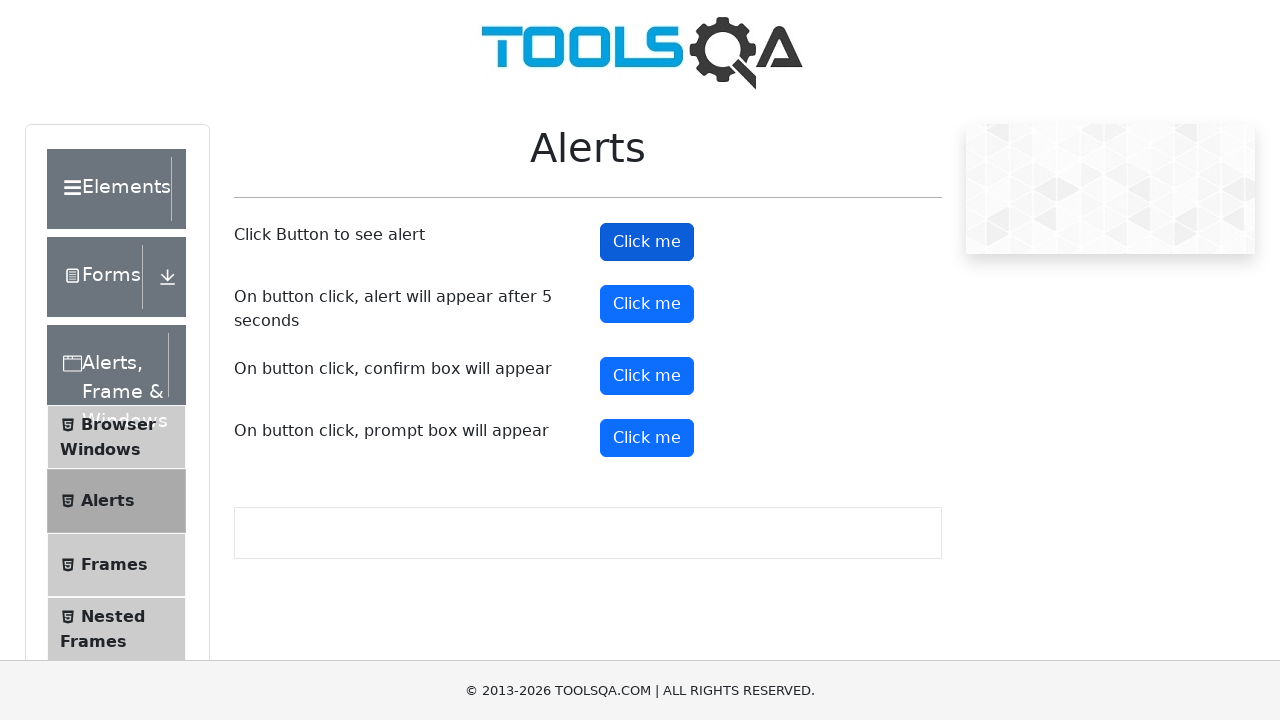

Waited 500ms for alert to be handled
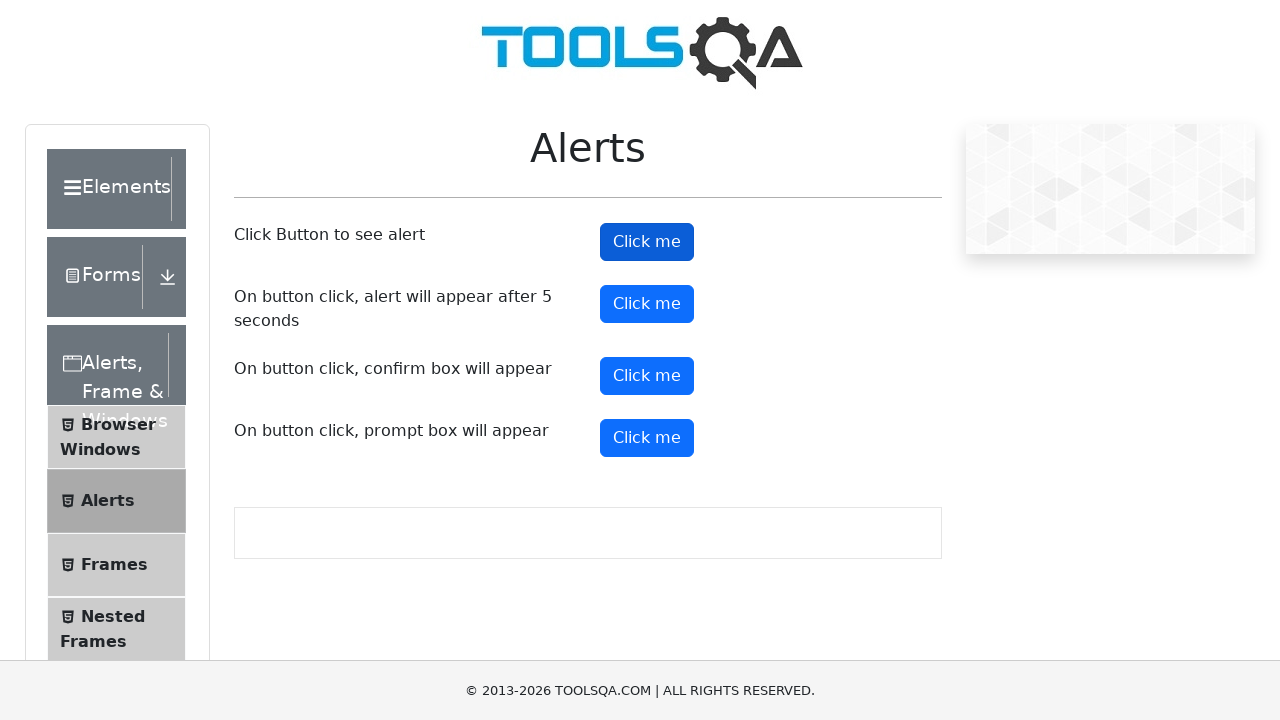

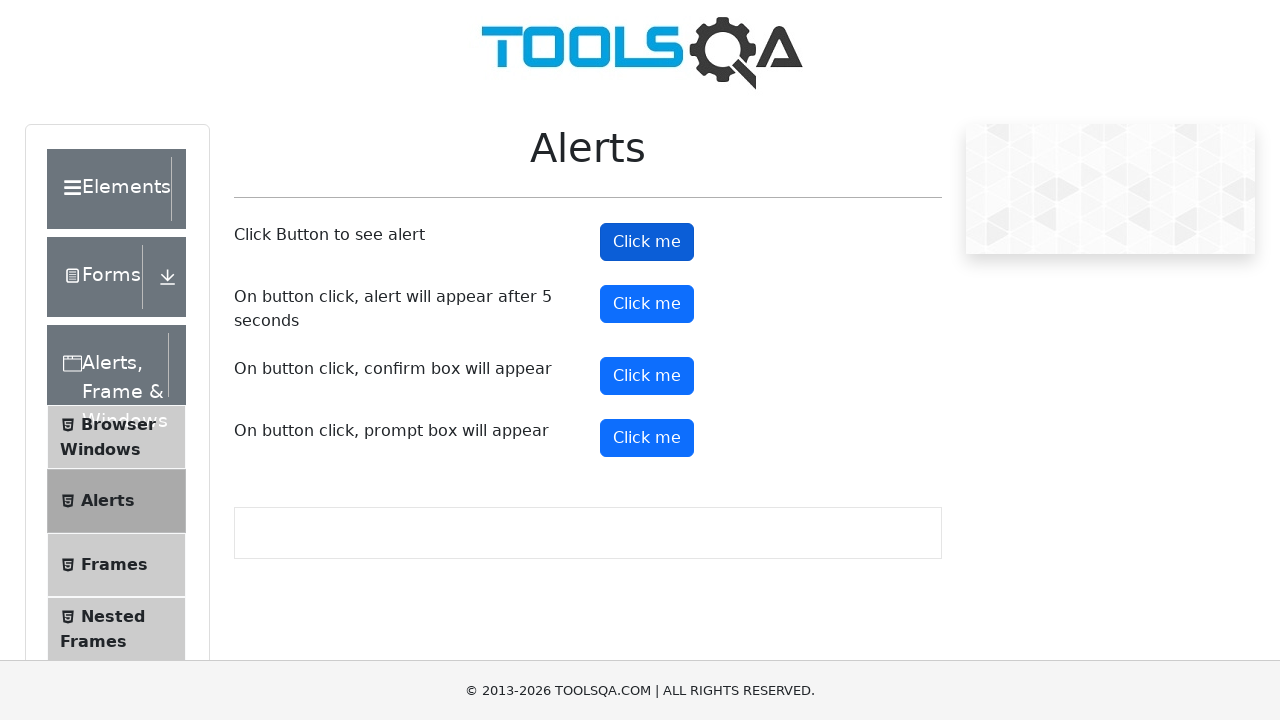